Tests the delete functionality by filling in favorite movie and show fields, then clicking the delete button

Starting URL: https://lm.skillbox.cc/qa_tester/module07/practice3/

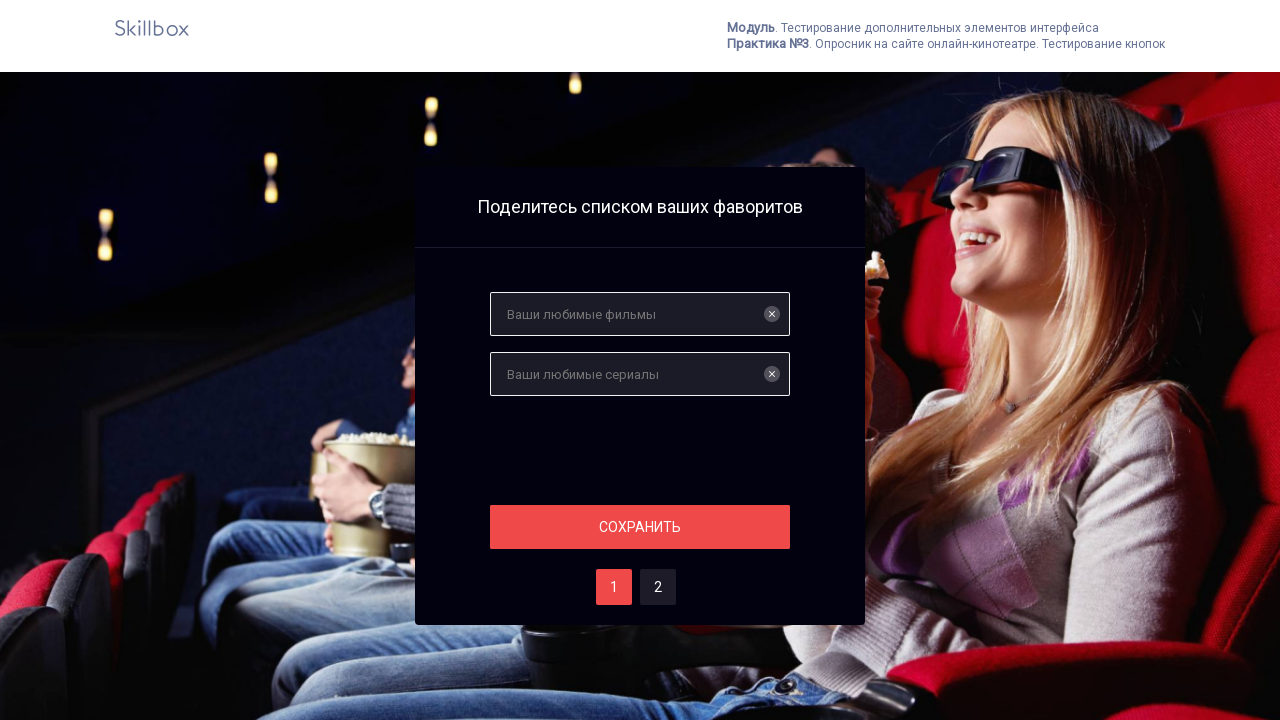

Filled favorite movie field with 'Заклятие' on input[name='films']
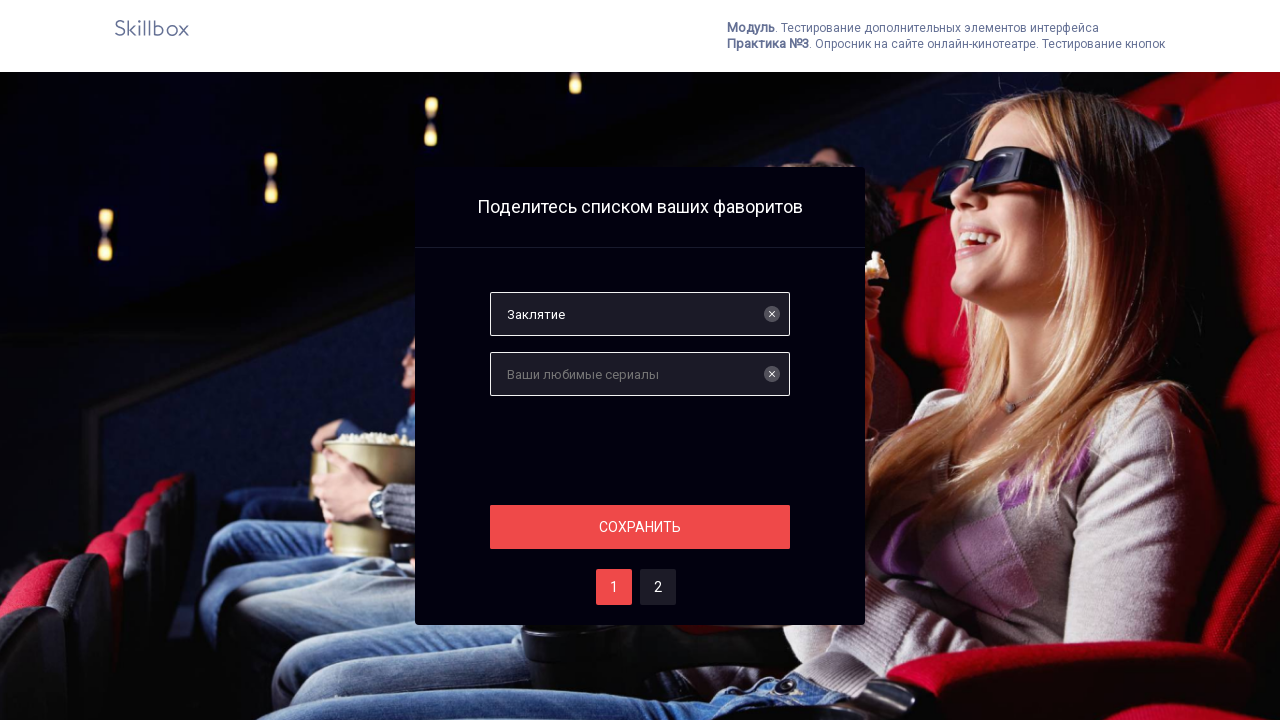

Filled favorite show field with 'Тед Лассо' on input[name='serials']
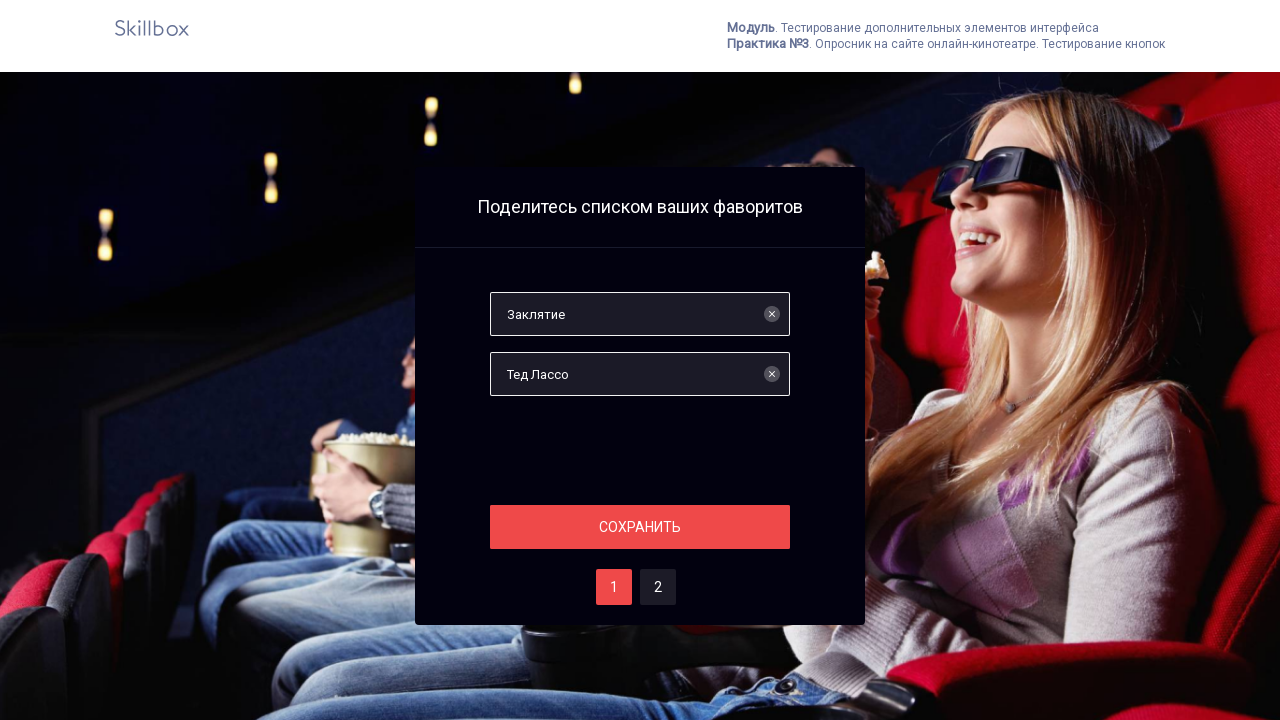

Clicked delete button to clear selections at (772, 314) on .delete
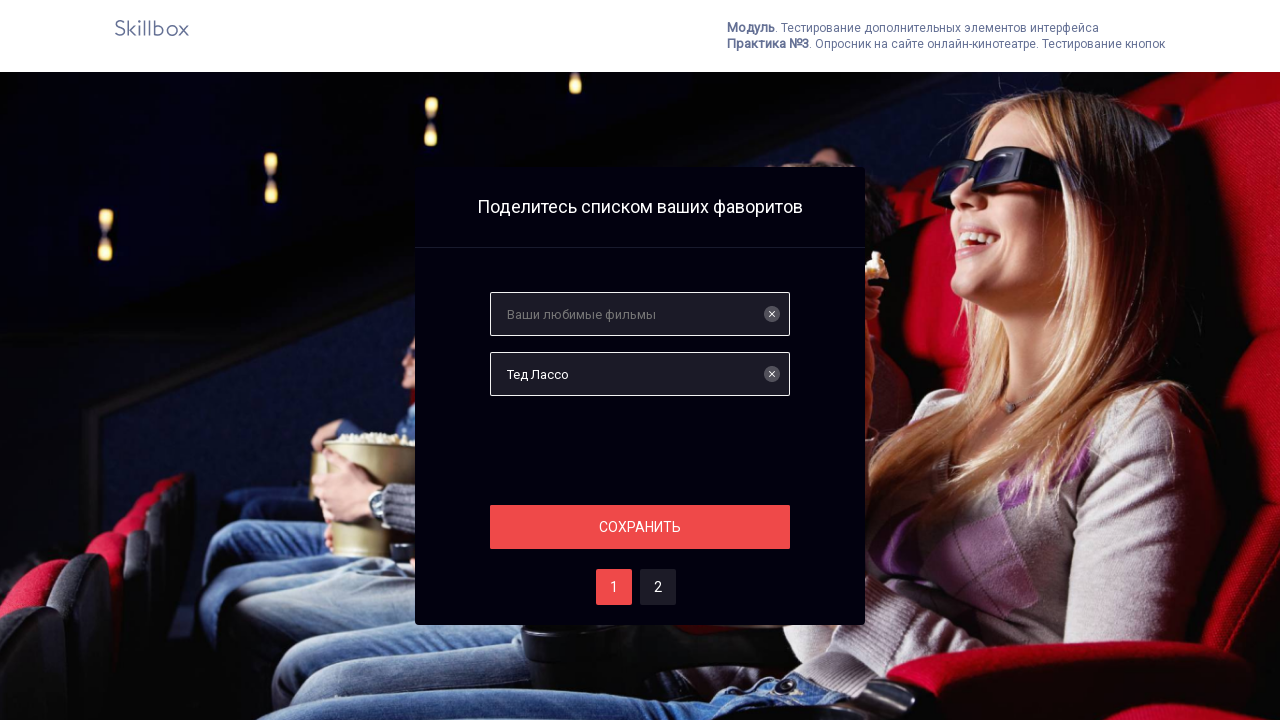

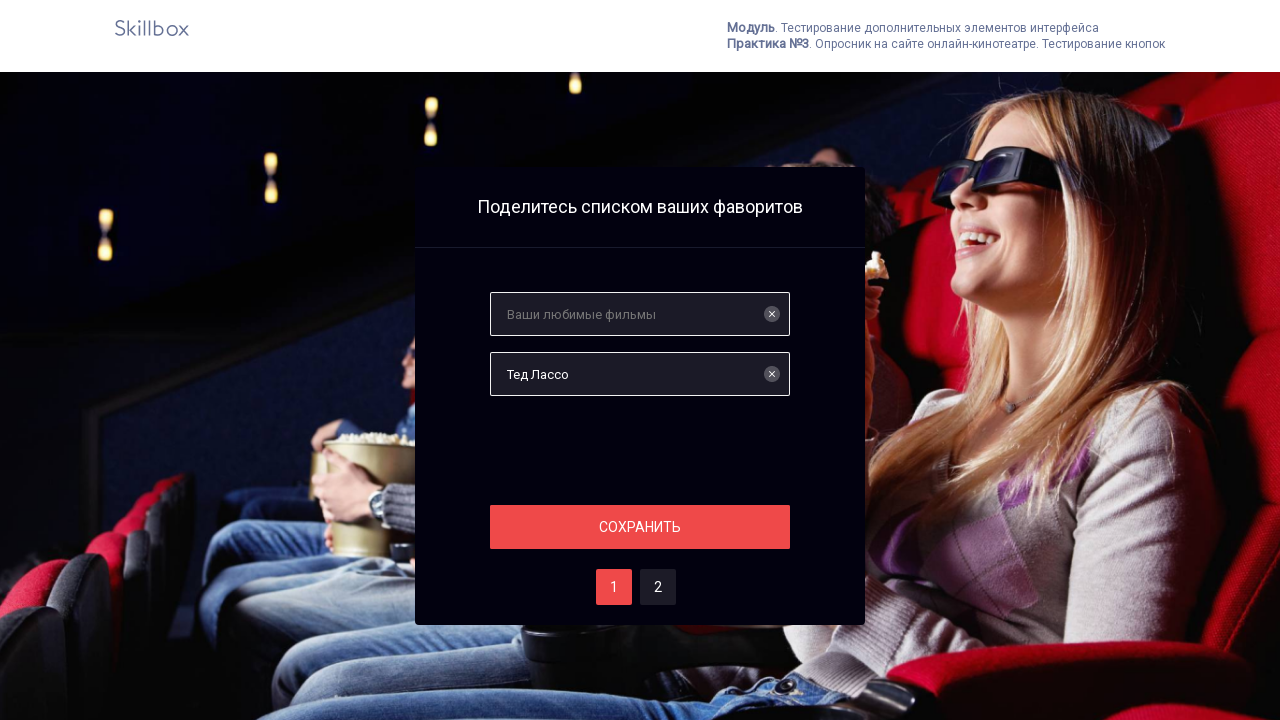